Tests task creation functionality by filling in a title and description, submitting the form, and verifying the complete button appears

Starting URL: https://gestasks.vercel.app/

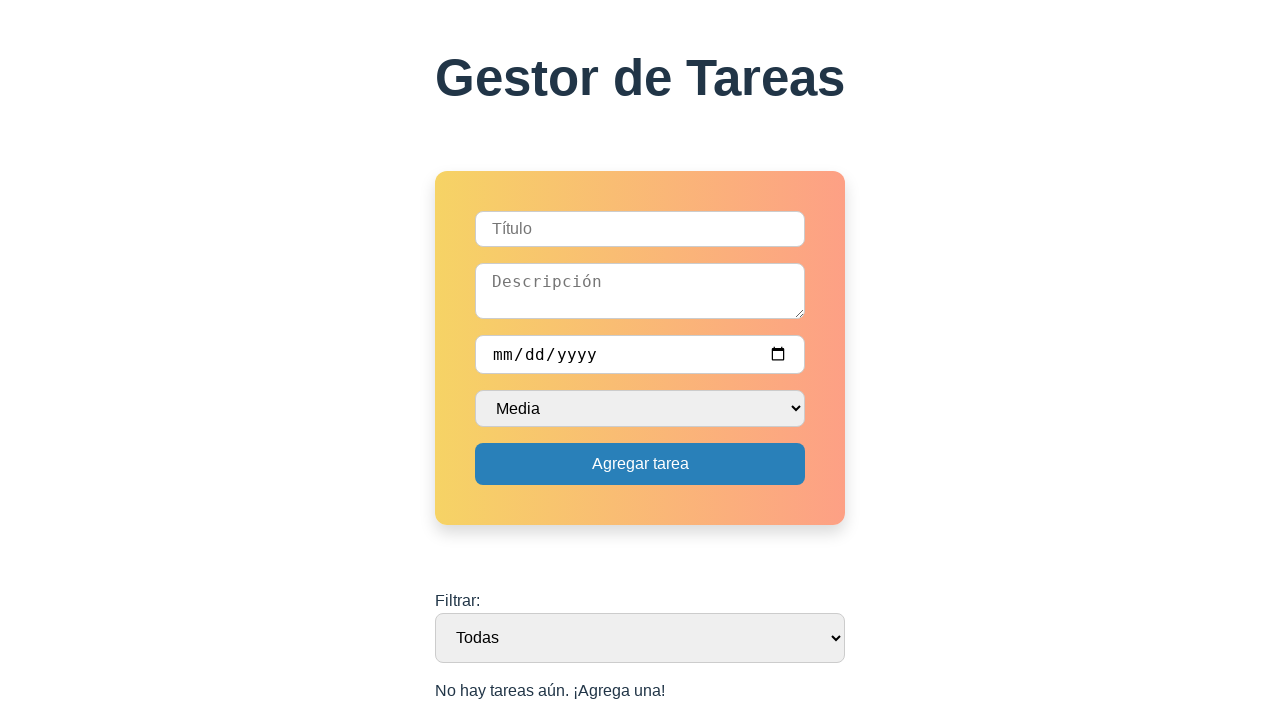

Filled task title field with 'Tarea de automatización' on input[type='text'], input[name='title'], #title
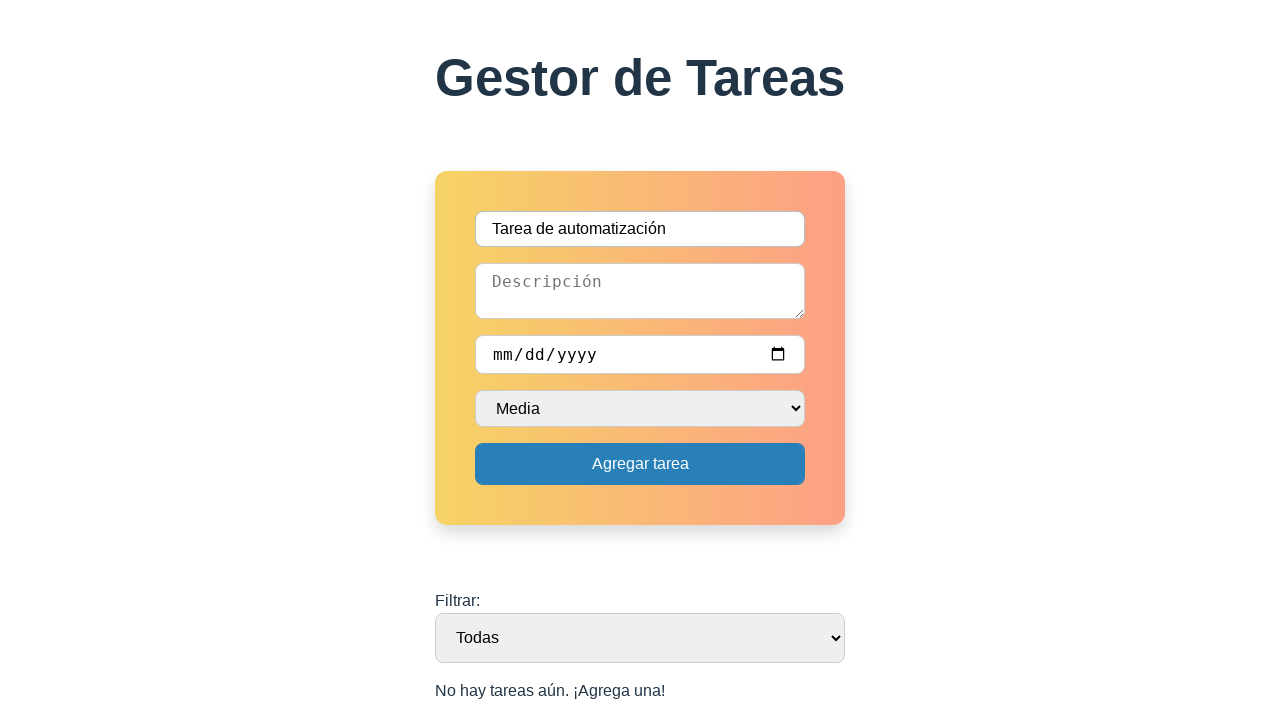

Filled task description field with test description on textarea, textarea[name='description'], #description
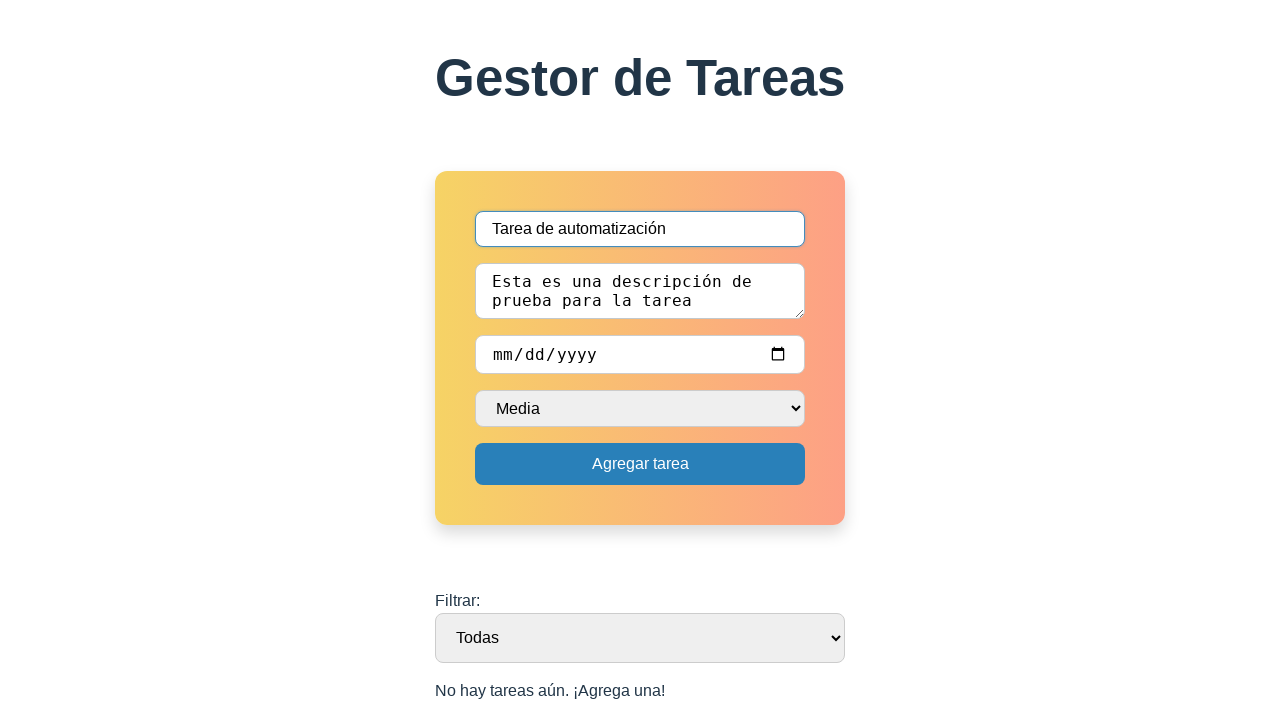

Clicked submit button to create task at (640, 464) on button[type='submit'], input[type='submit']
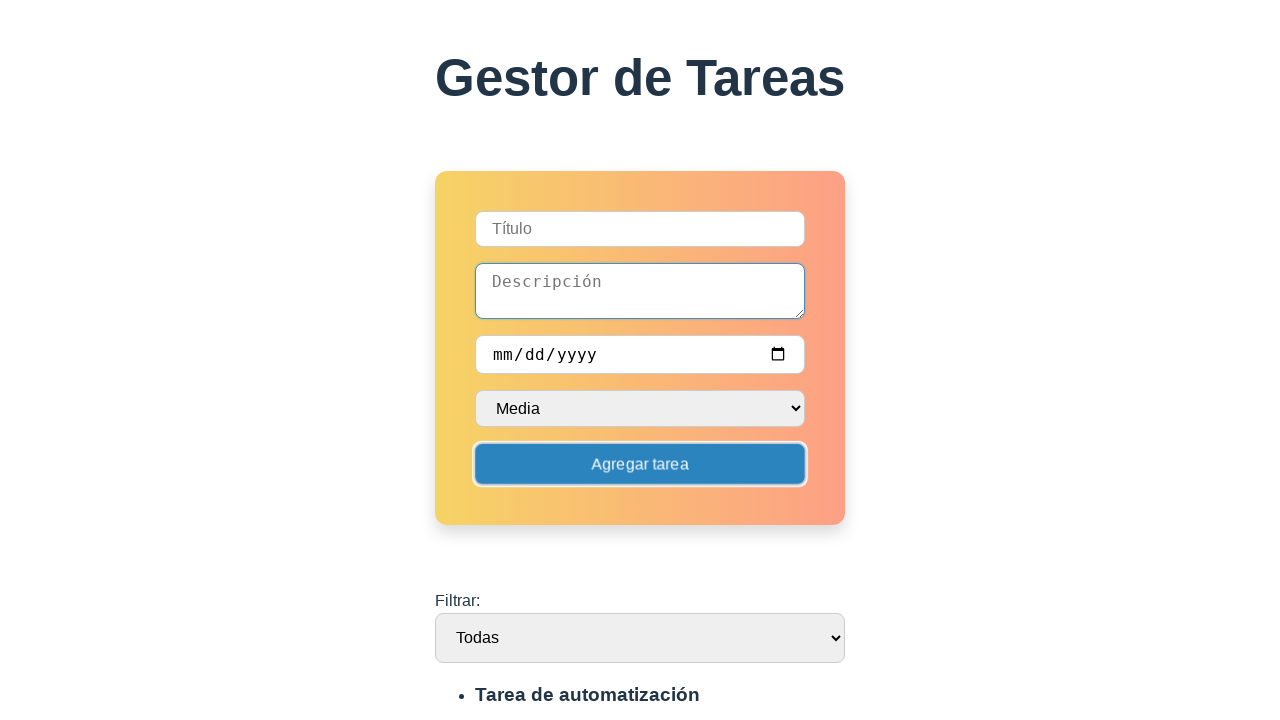

Complete button appeared confirming task was created successfully
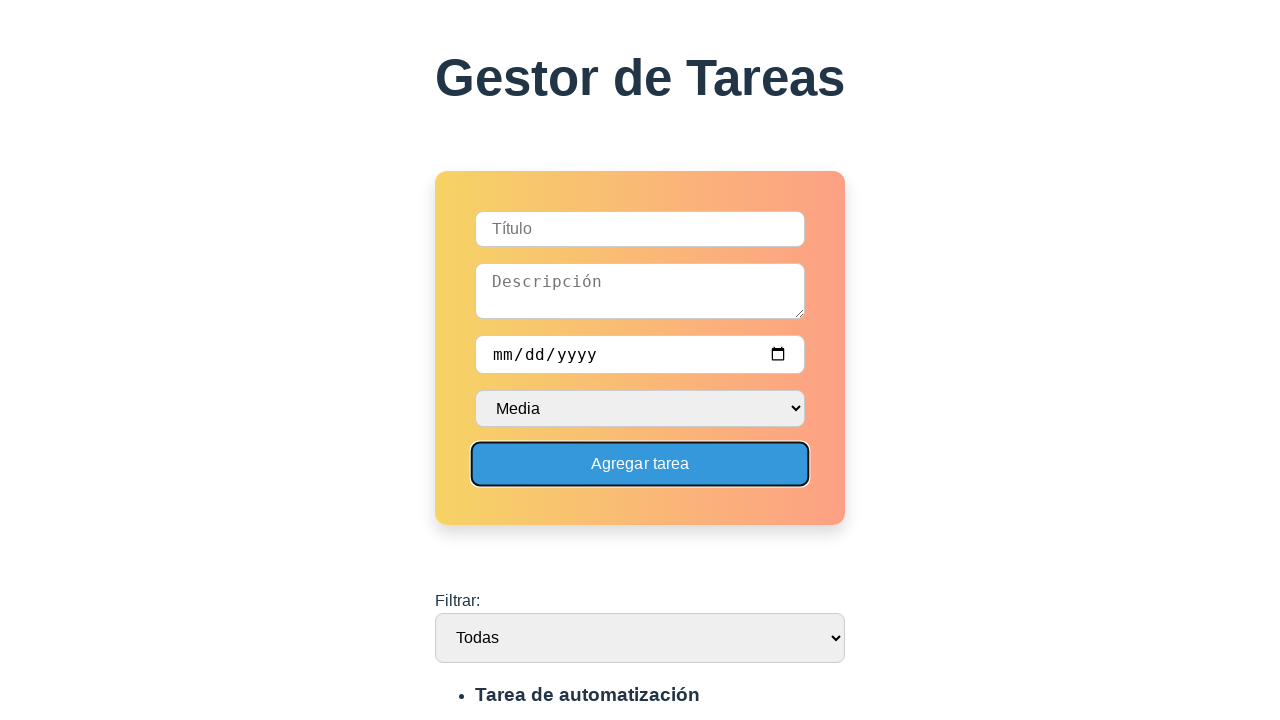

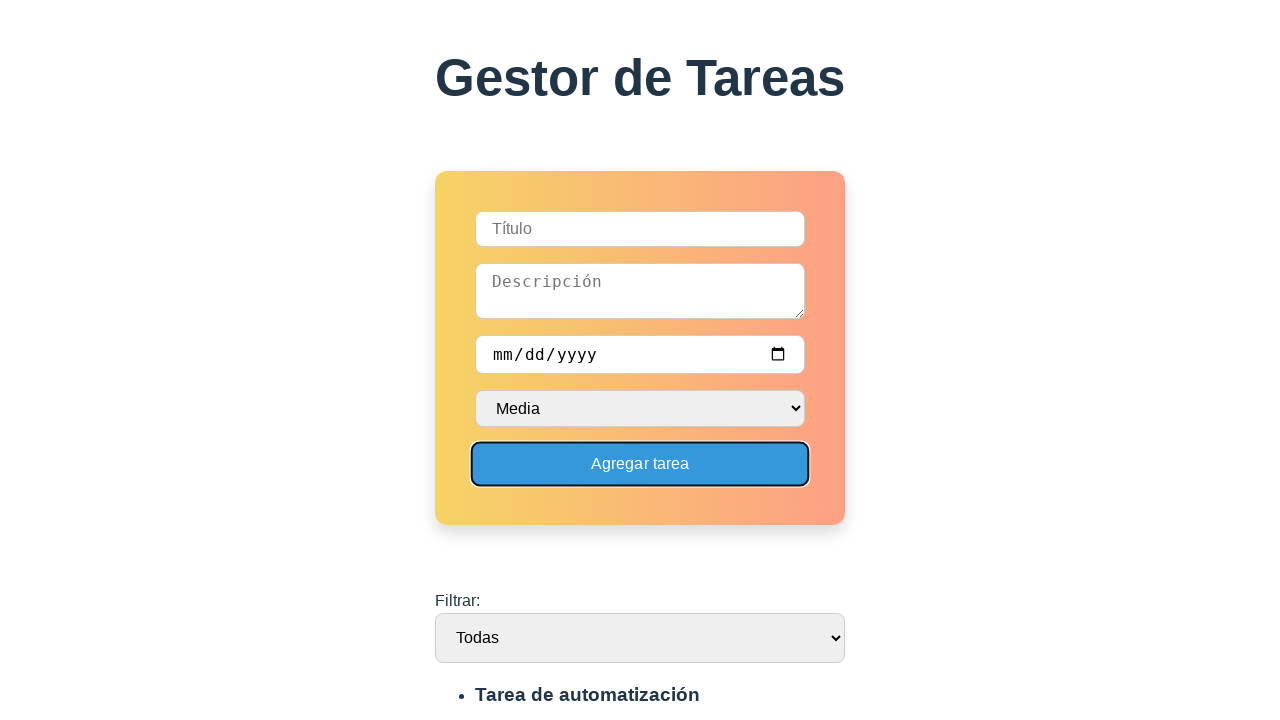